Tests radio button selection on DemoQA website by clicking the Yes radio button and validating the selection

Starting URL: https://demoqa.com/radio-button

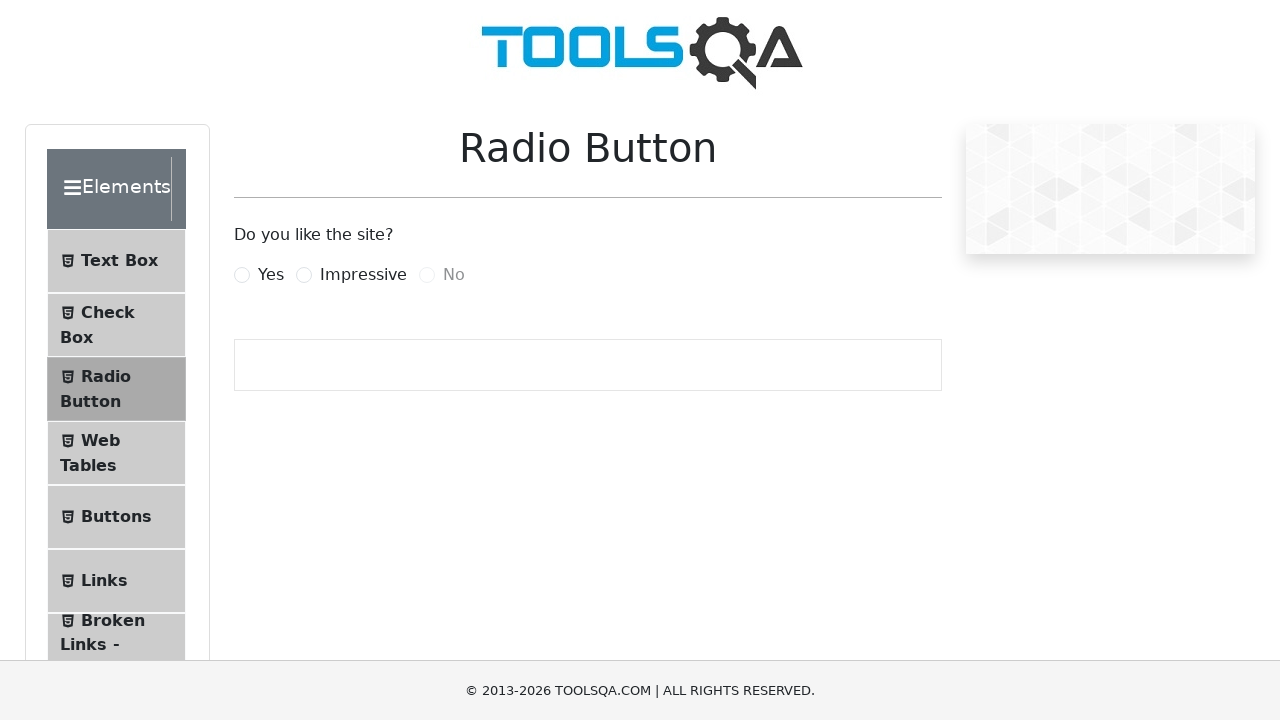

Clicked Yes radio button using JavaScript
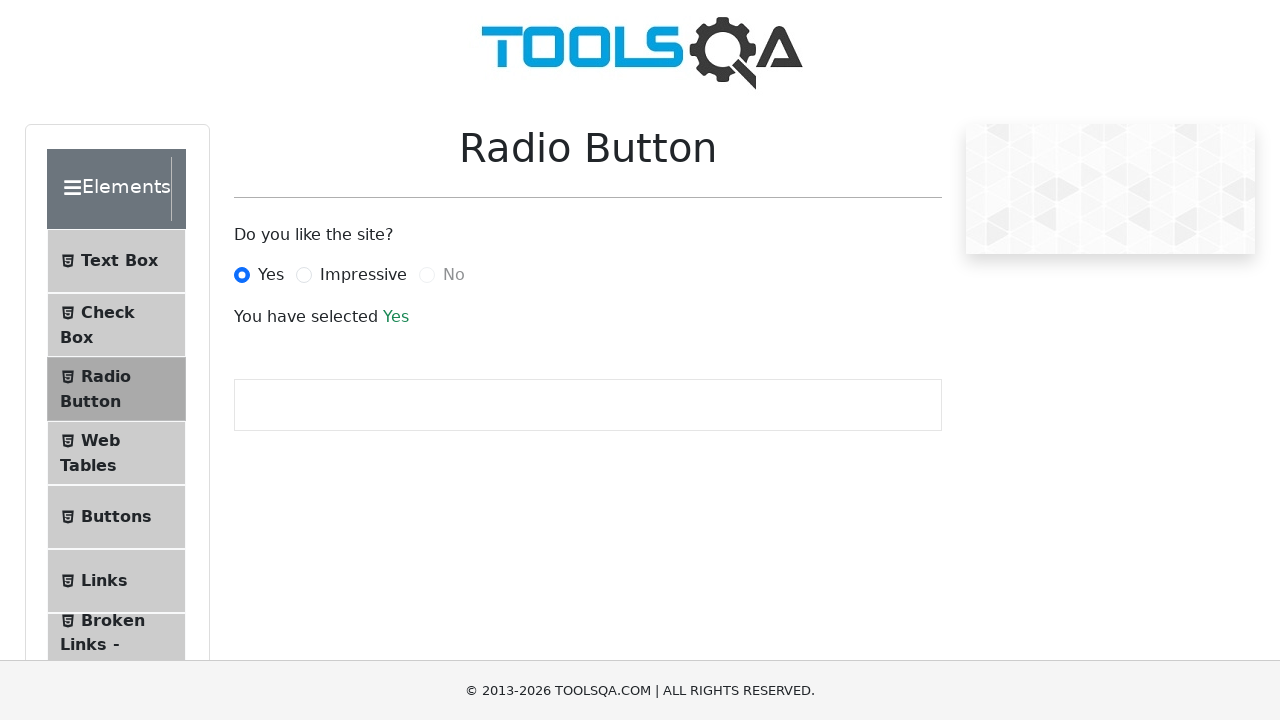

Validated selection message 'You have selected Yes' appears
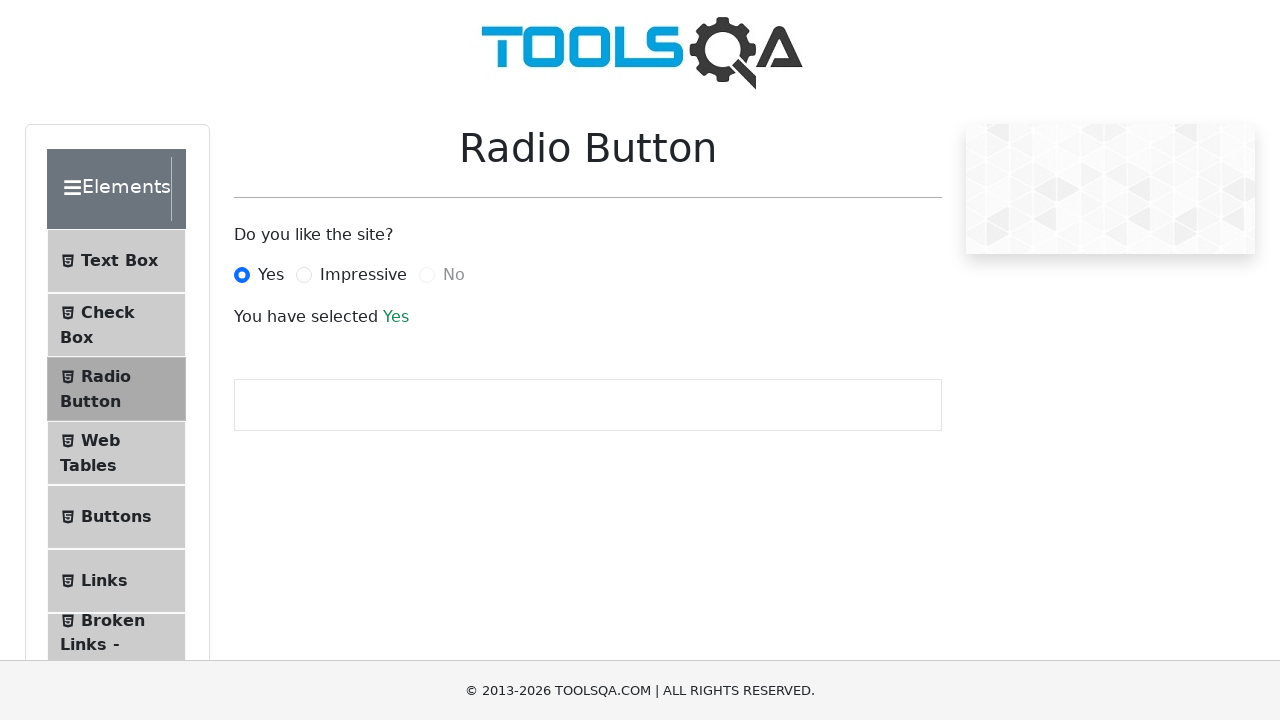

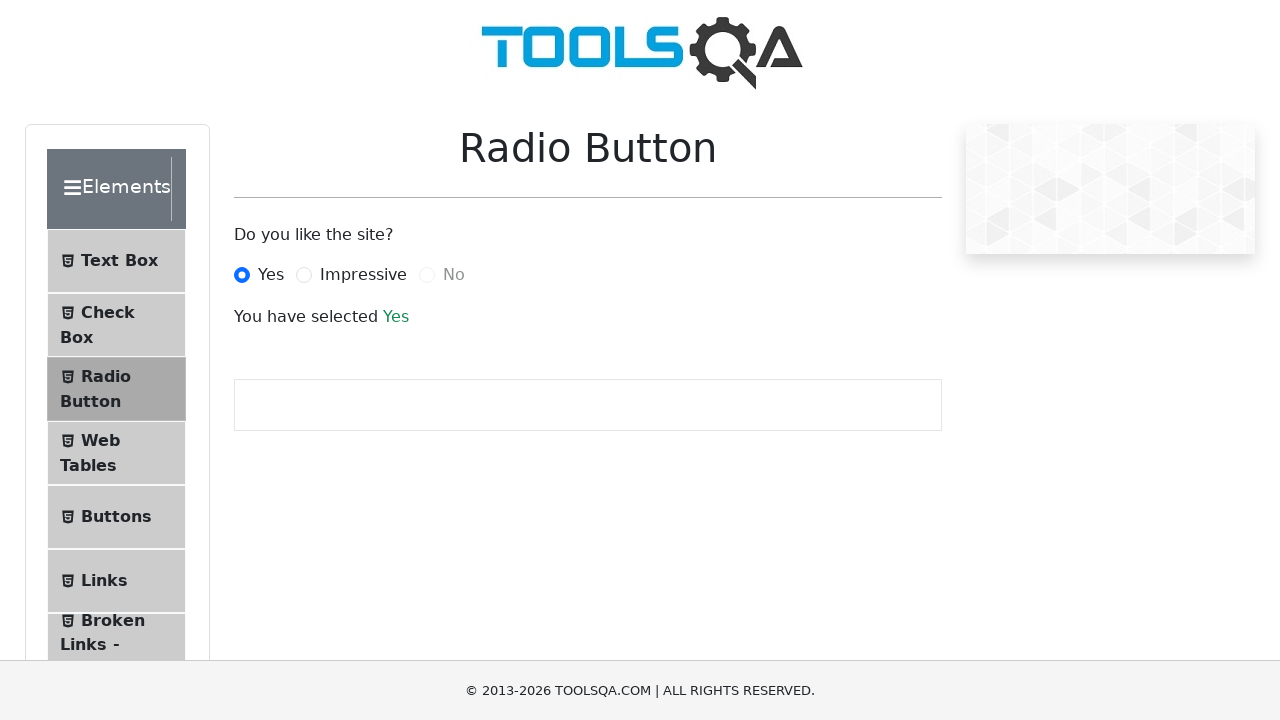